Tests checkbox interactions by verifying initial states of two checkboxes, clicking each one to toggle their state, and asserting the expected checked/unchecked states after each interaction.

Starting URL: http://the-internet.herokuapp.com/checkboxes

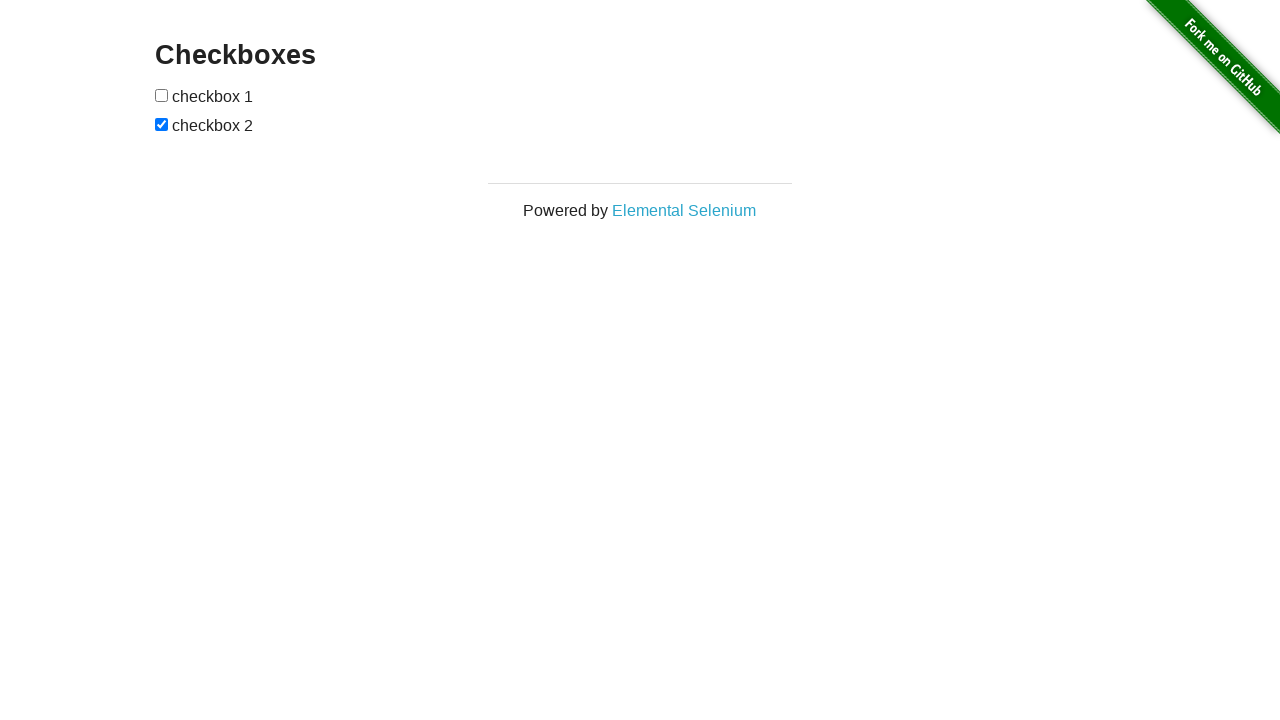

Located first checkbox element
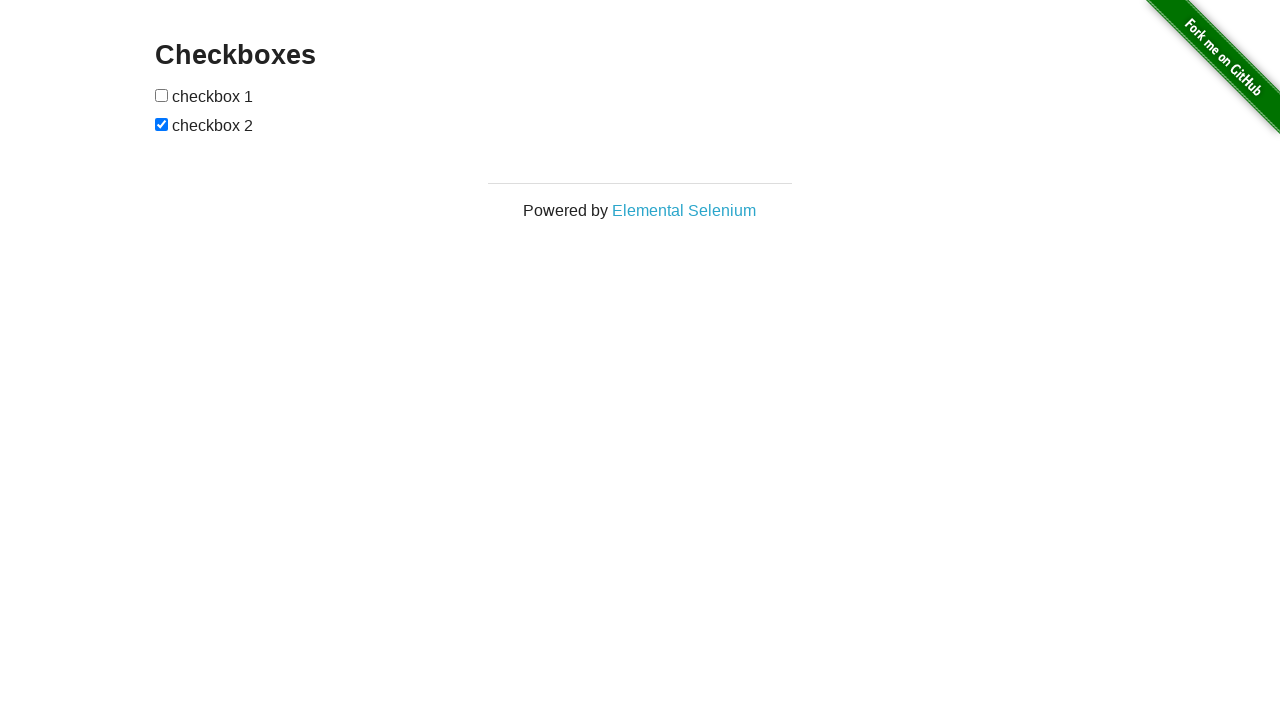

Verified first checkbox is unchecked initially
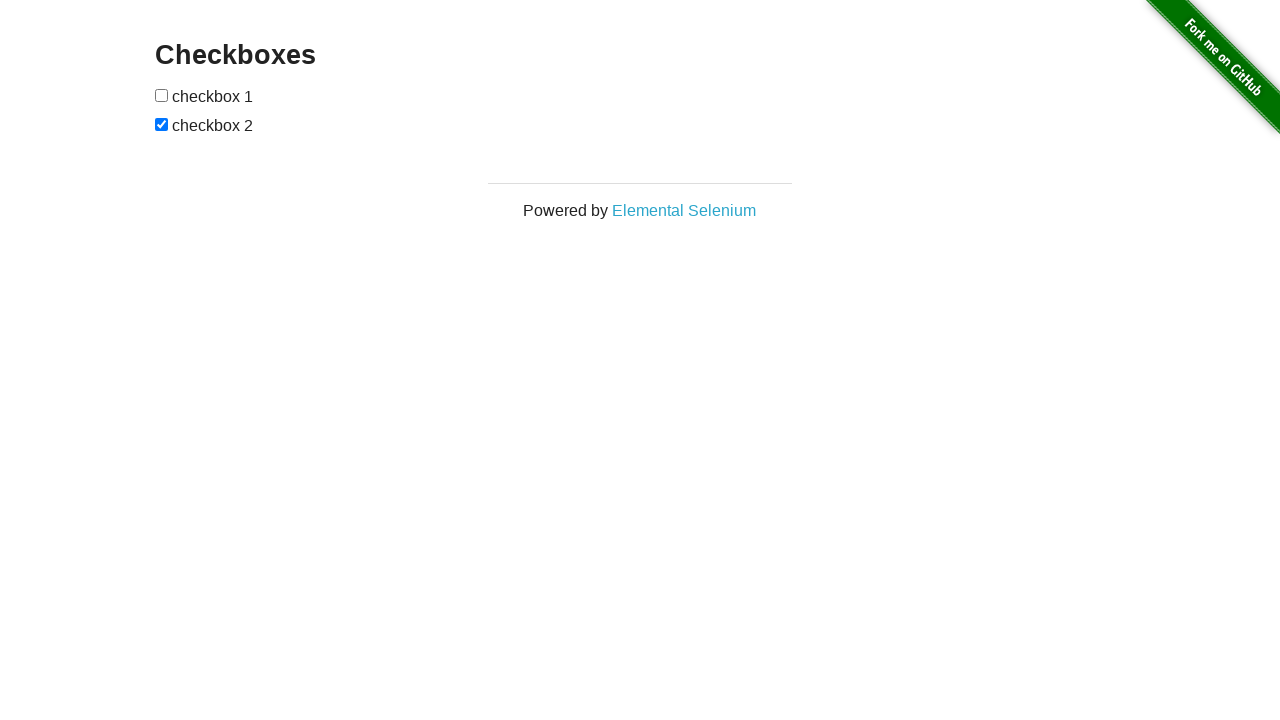

Clicked first checkbox to toggle it at (162, 95) on xpath=//form[@id='checkboxes']/input[1]
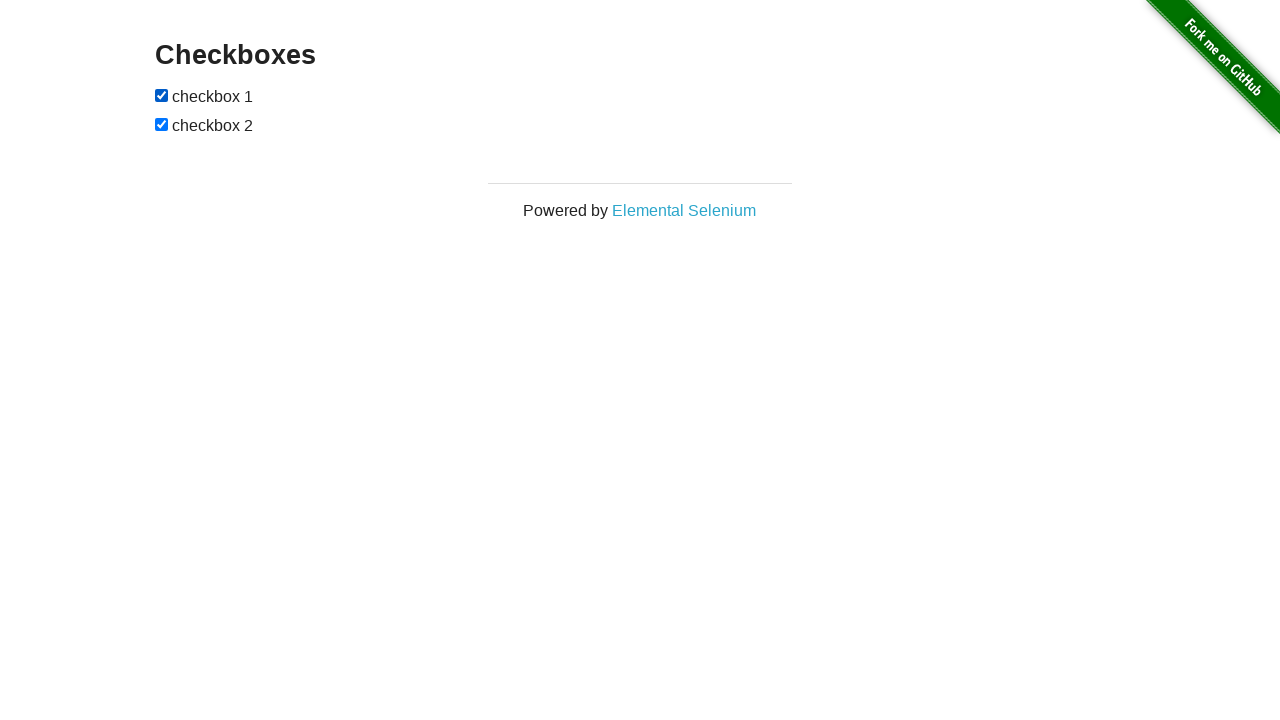

Verified first checkbox is now checked
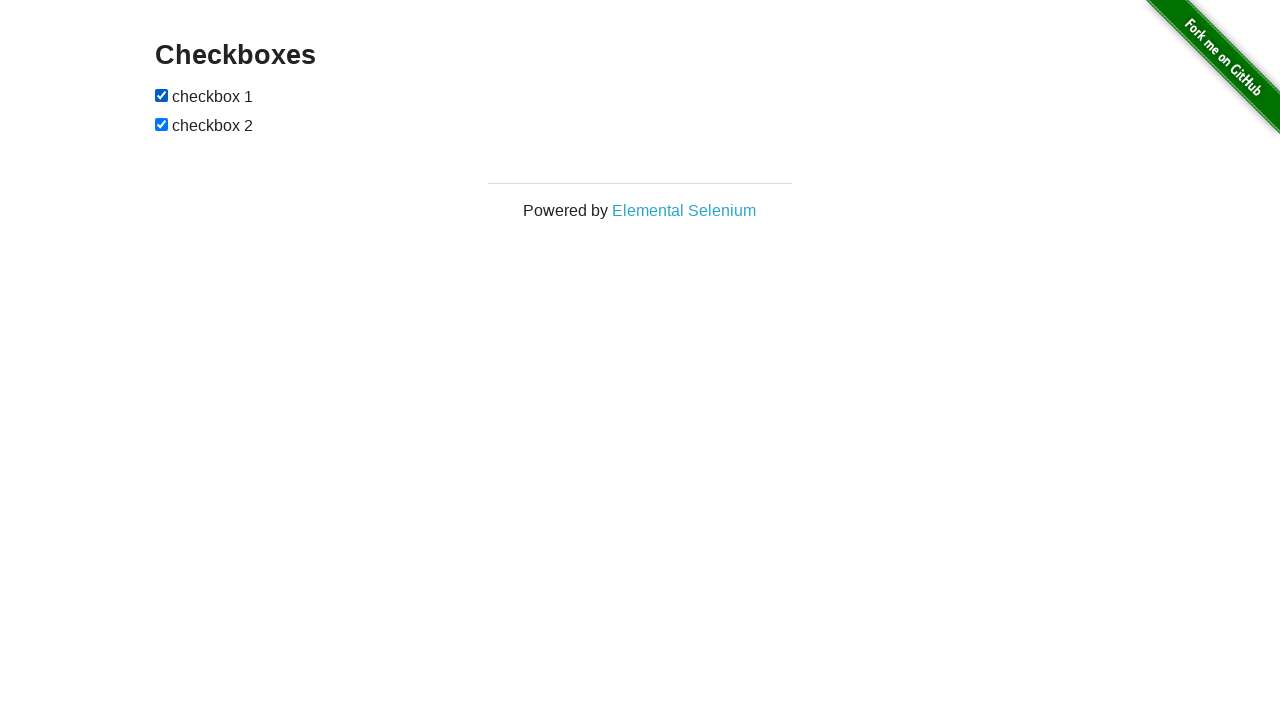

Located second checkbox element
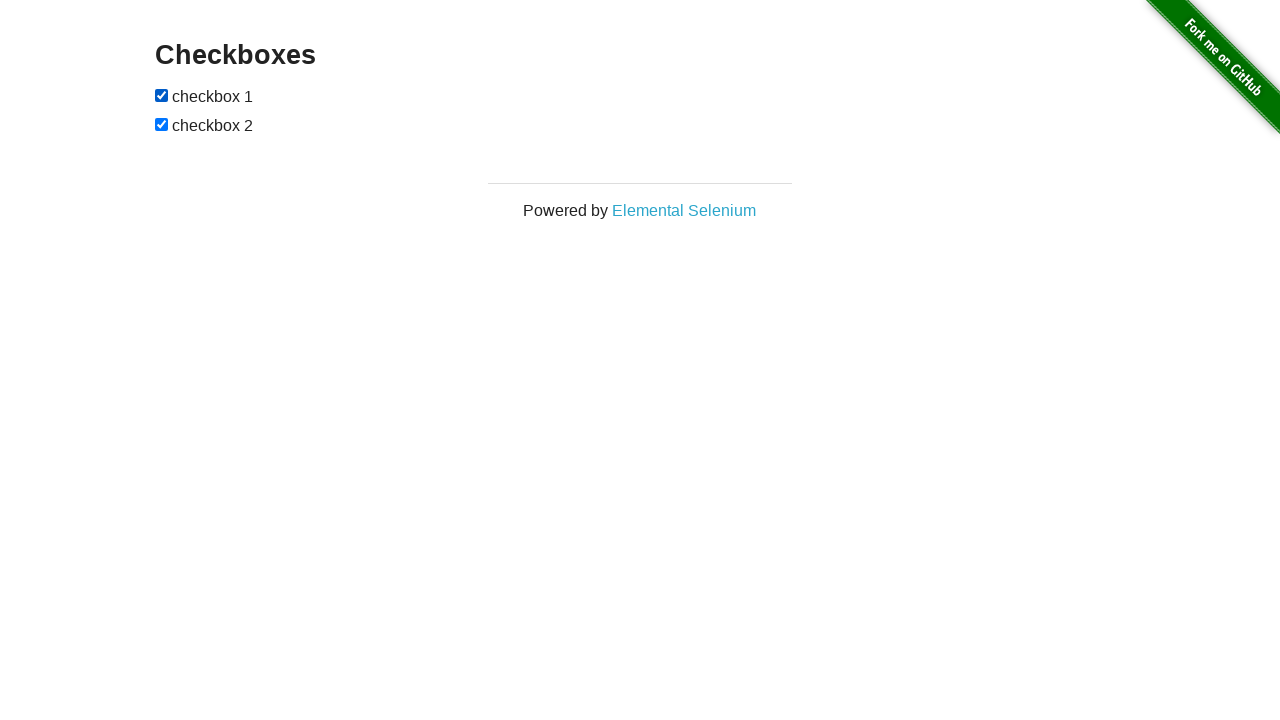

Verified second checkbox is checked initially
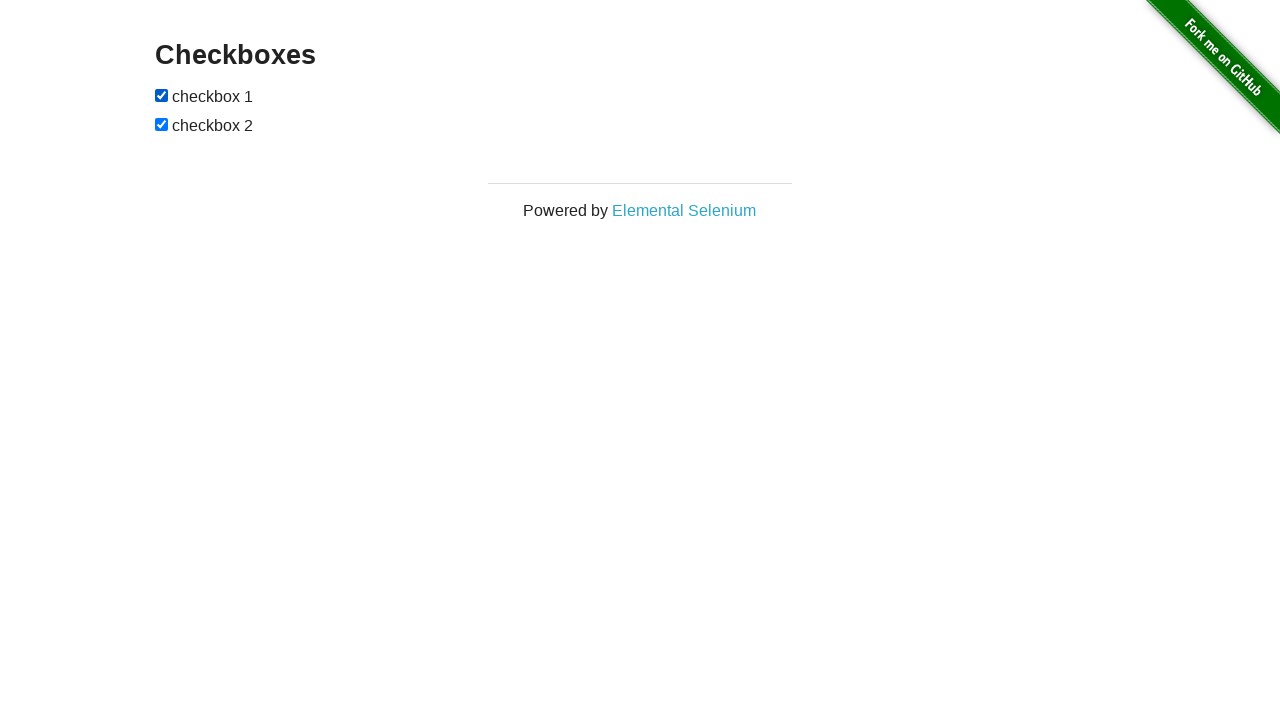

Clicked second checkbox to toggle it at (162, 124) on xpath=//form[@id='checkboxes']/input[2]
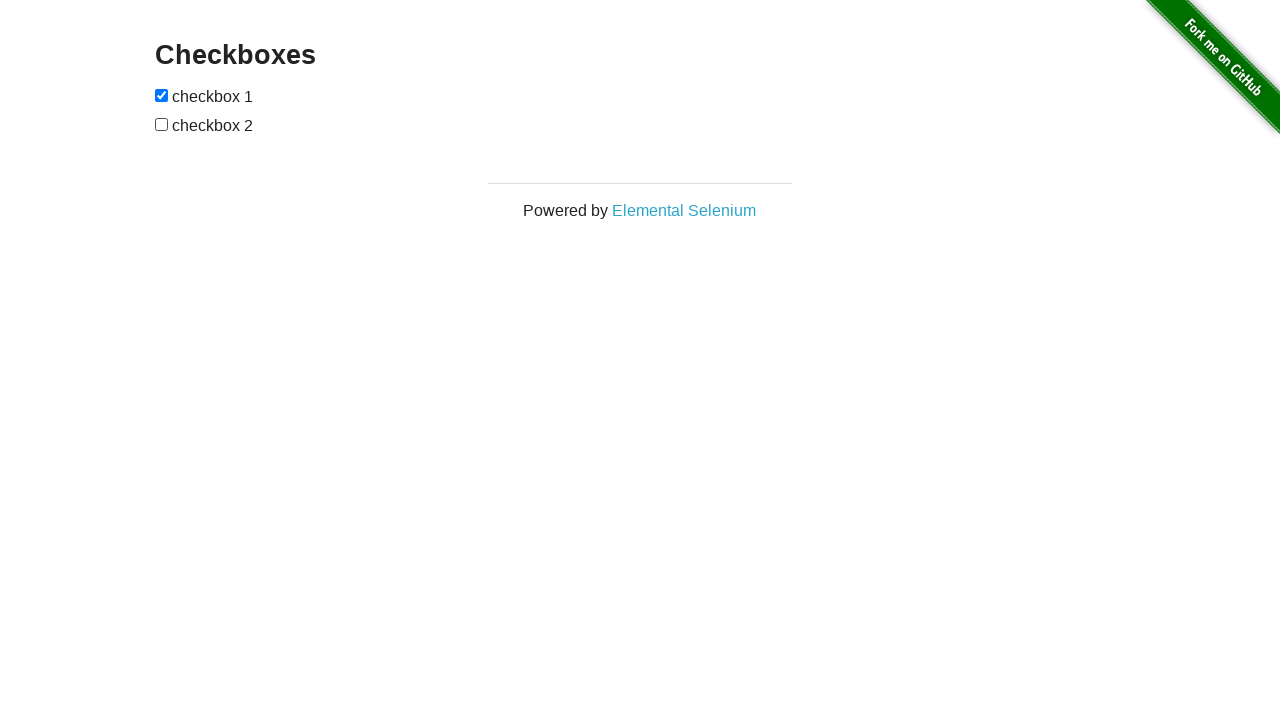

Verified second checkbox is now unchecked
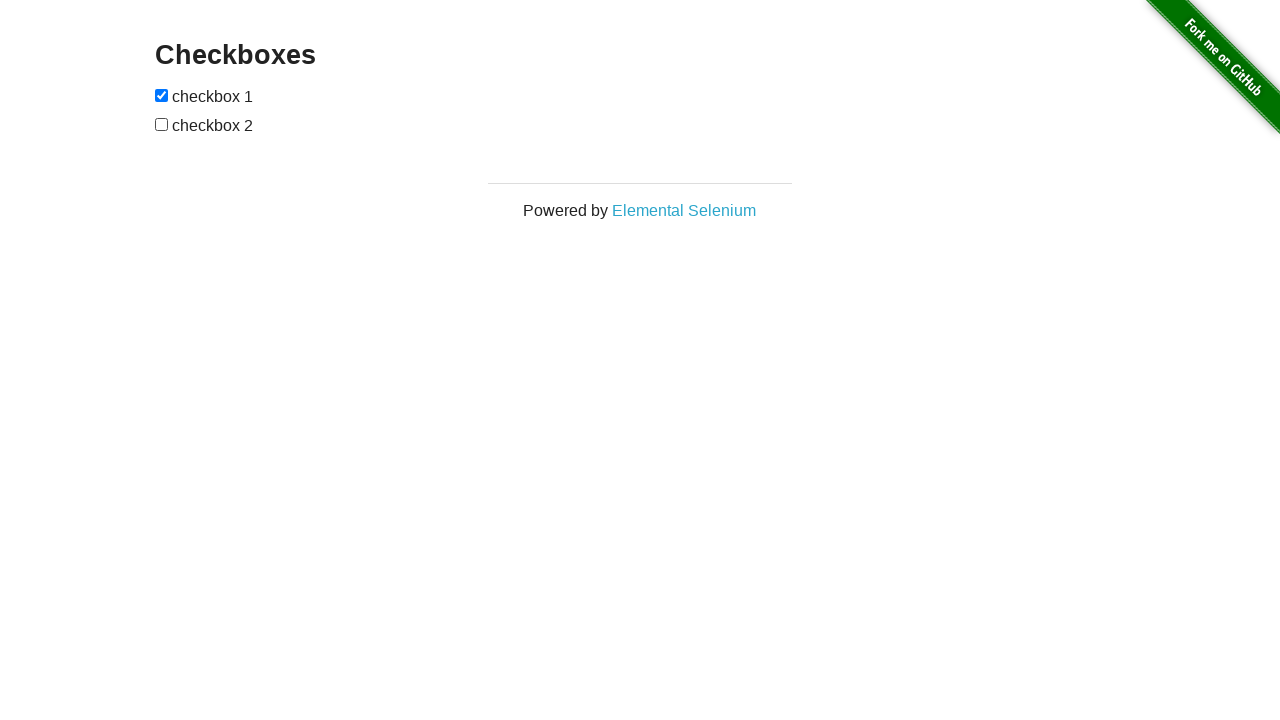

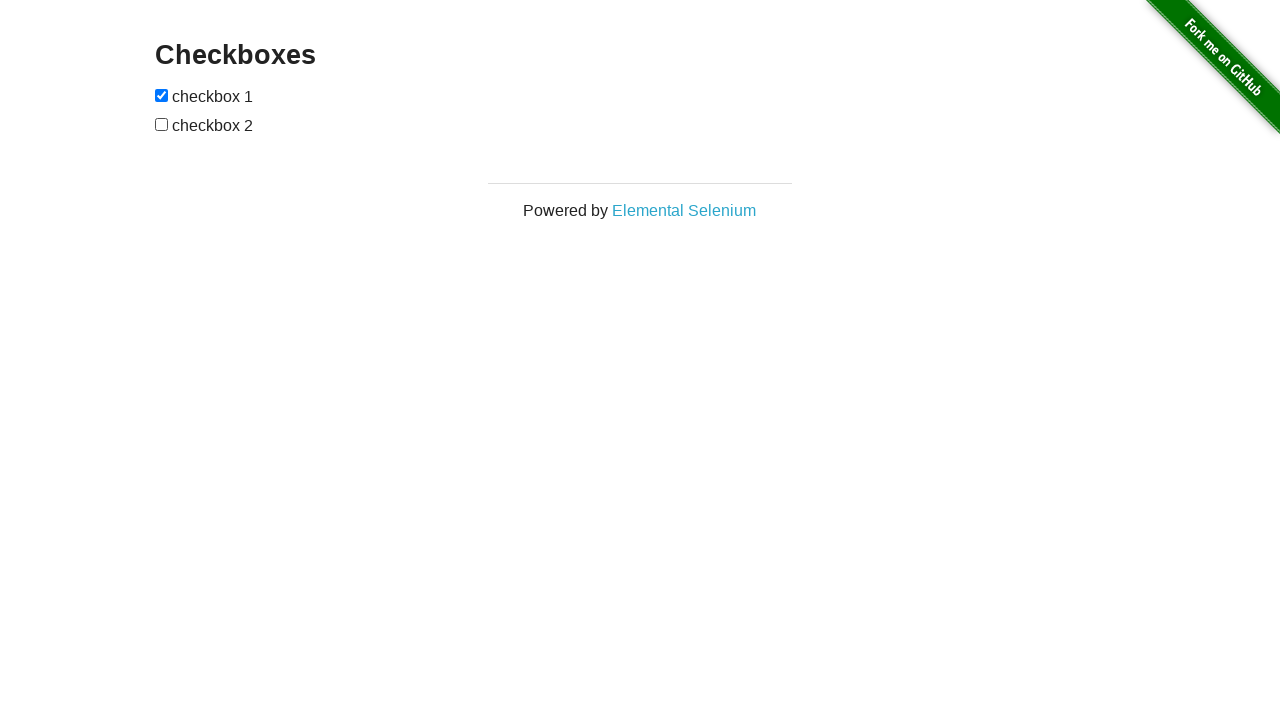